Tests the search functionality on 99-bottles-of-beer.net by navigating to the search page, entering a programming language name (python), and verifying that search results contain the searched term.

Starting URL: https://www.99-bottles-of-beer.net/

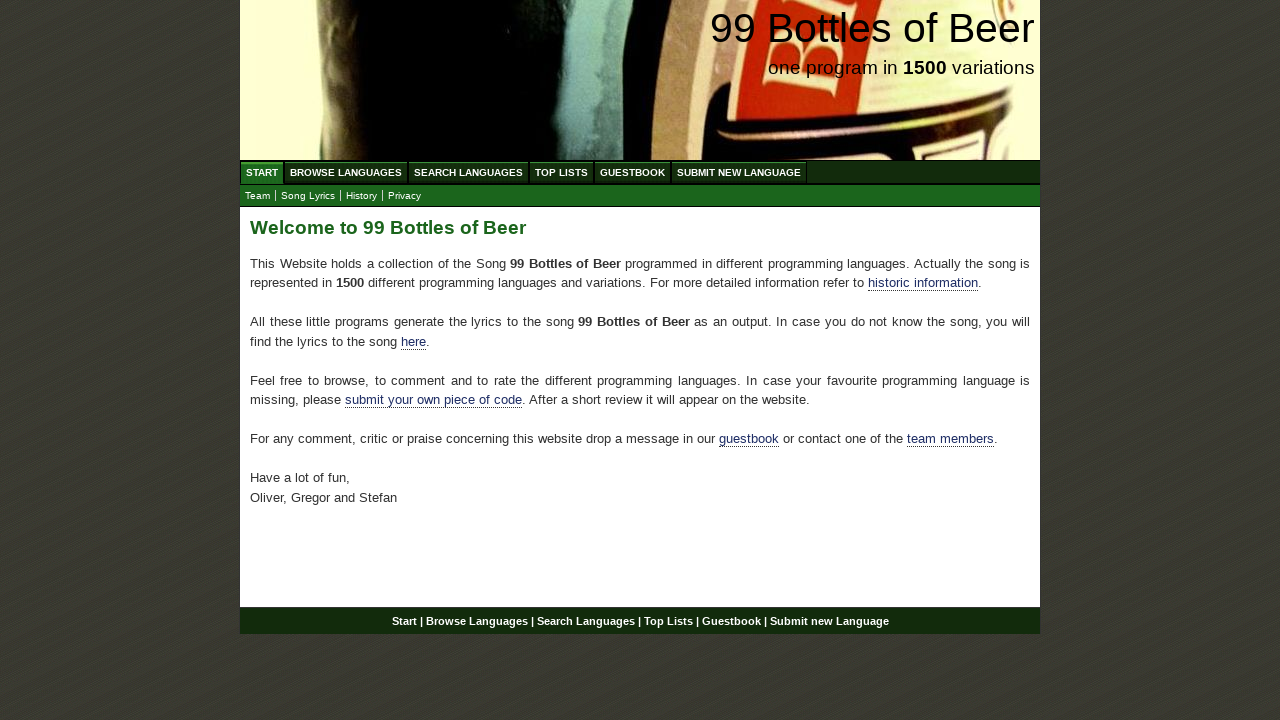

Clicked on Search Languages menu at (468, 172) on xpath=//ul[@id='menu']/li/a[@href='/search.html']
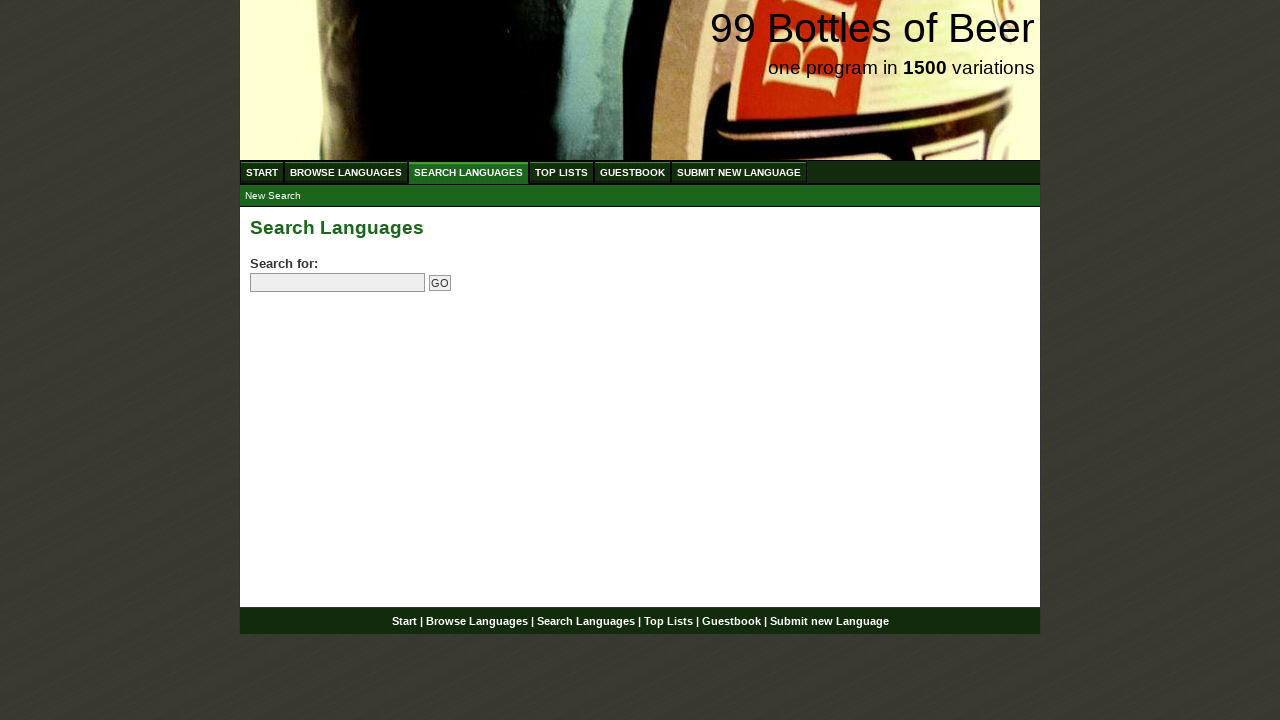

Clicked on search input field to focus it at (338, 283) on input[name='search']
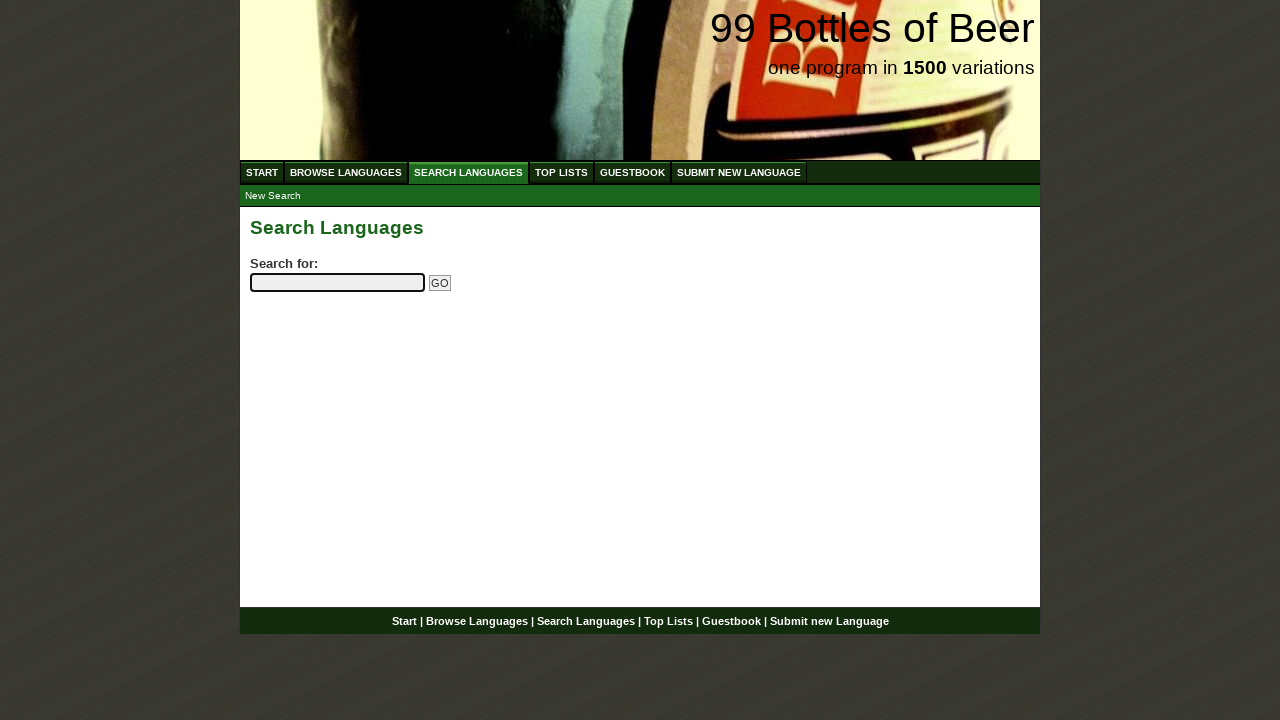

Filled search field with 'python' on input[name='search']
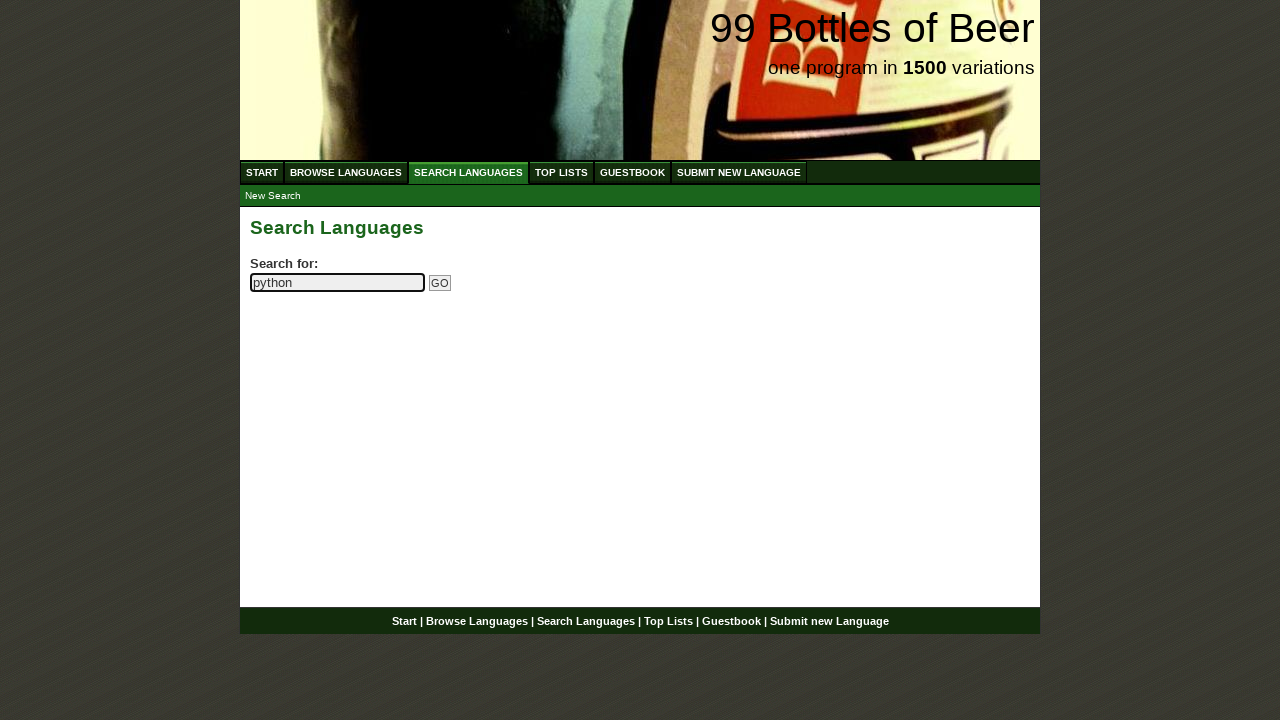

Clicked the Go button to submit search at (440, 283) on input[name='submitsearch']
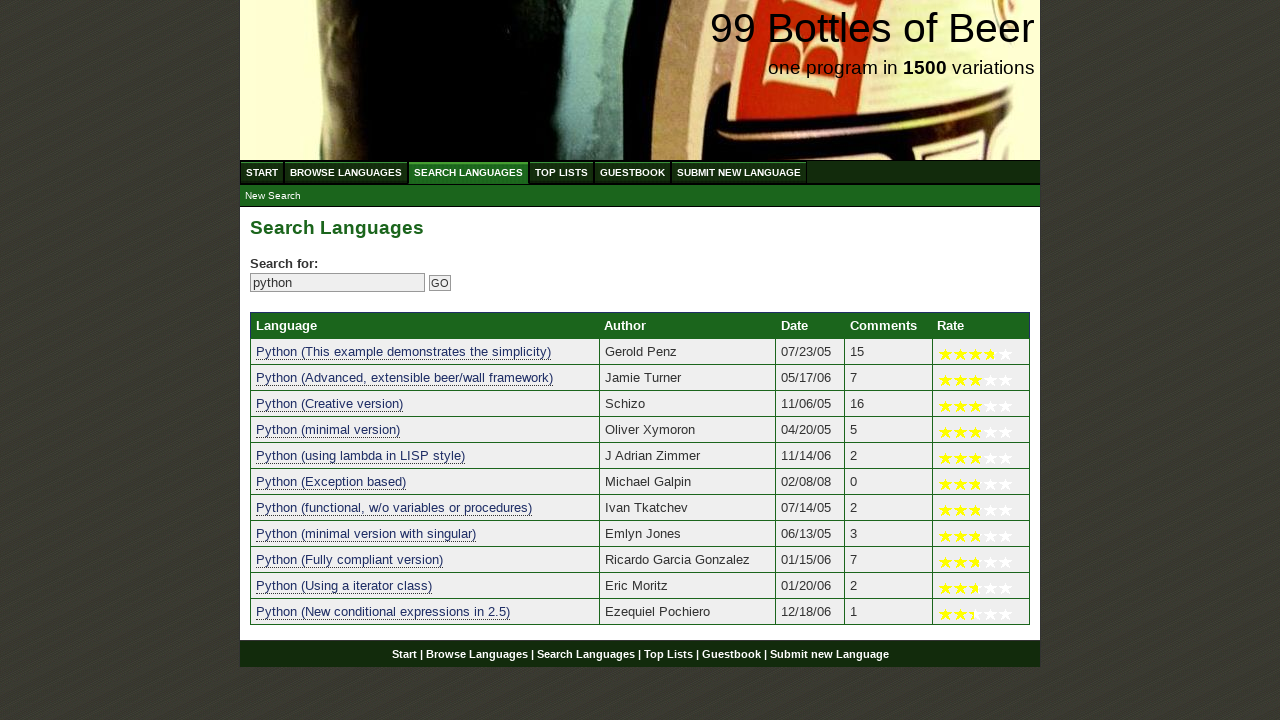

Search results loaded and visible
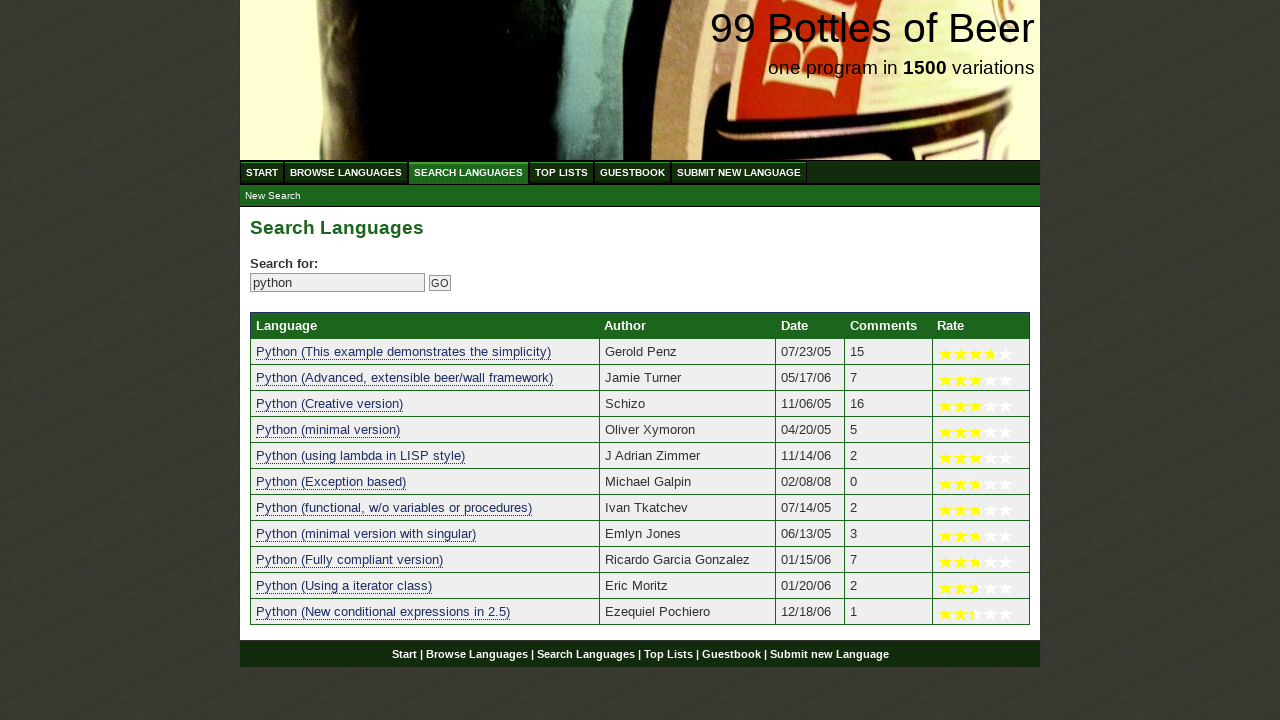

Verified search results contain 11 programming language entries
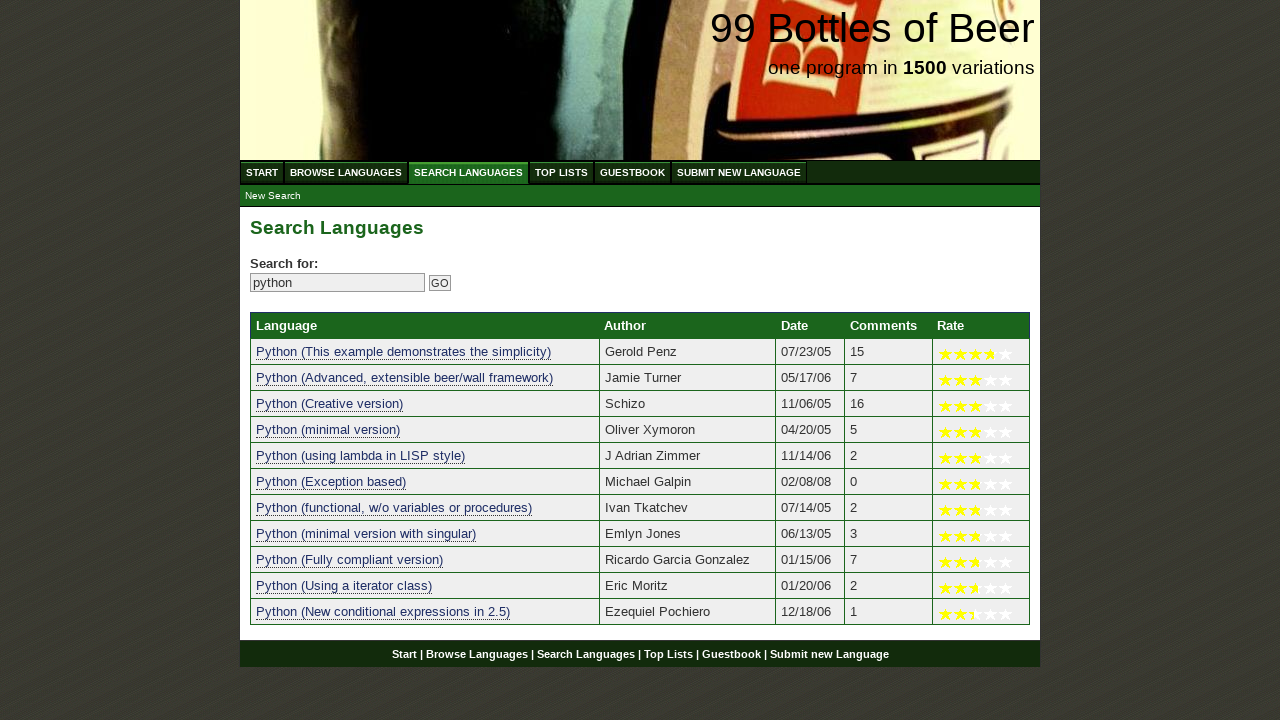

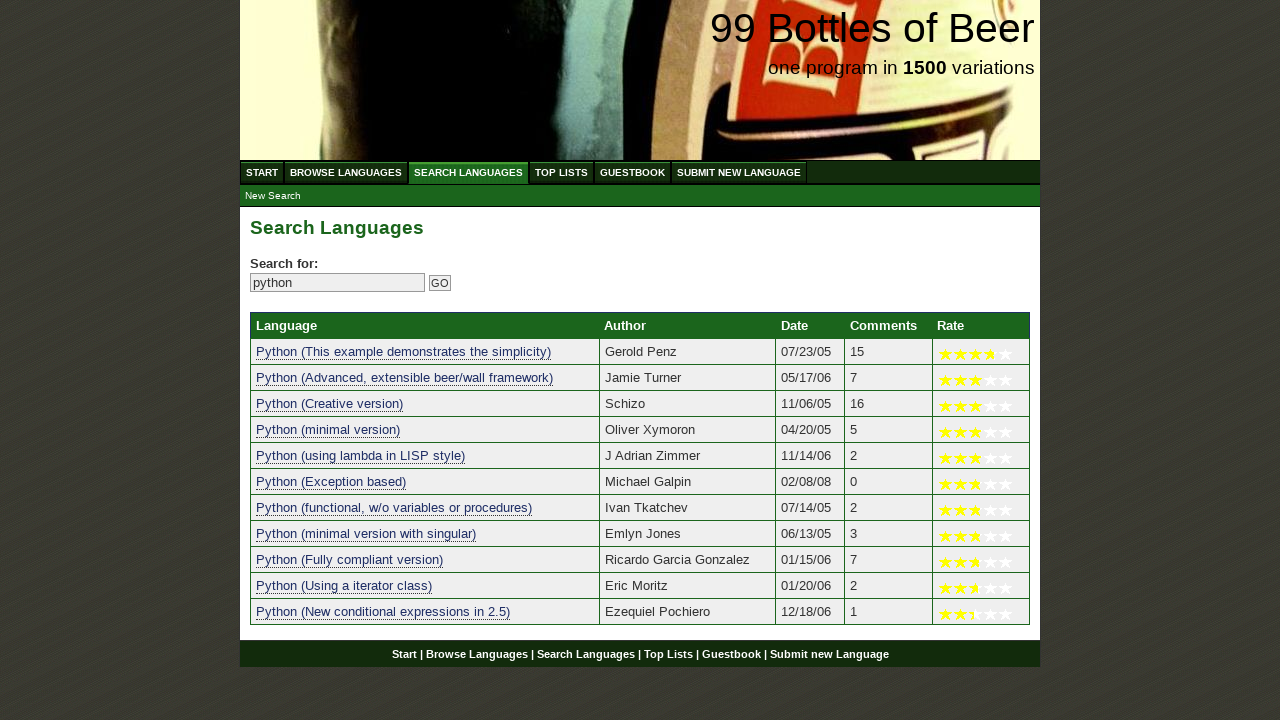